Tests dropdown selection functionality on OrangeHRM trial signup page by selecting a country from the dropdown menu

Starting URL: https://www.orangehrm.com/orangehrm-30-day-trial

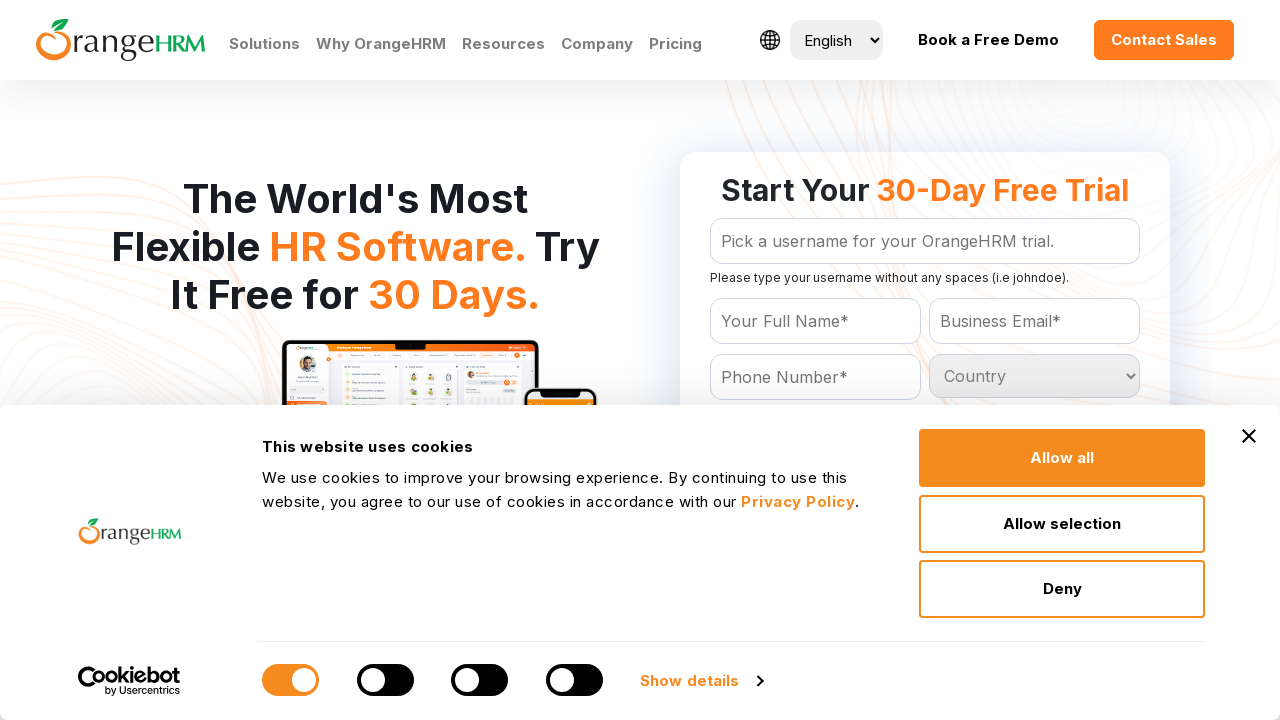

Located country dropdown element
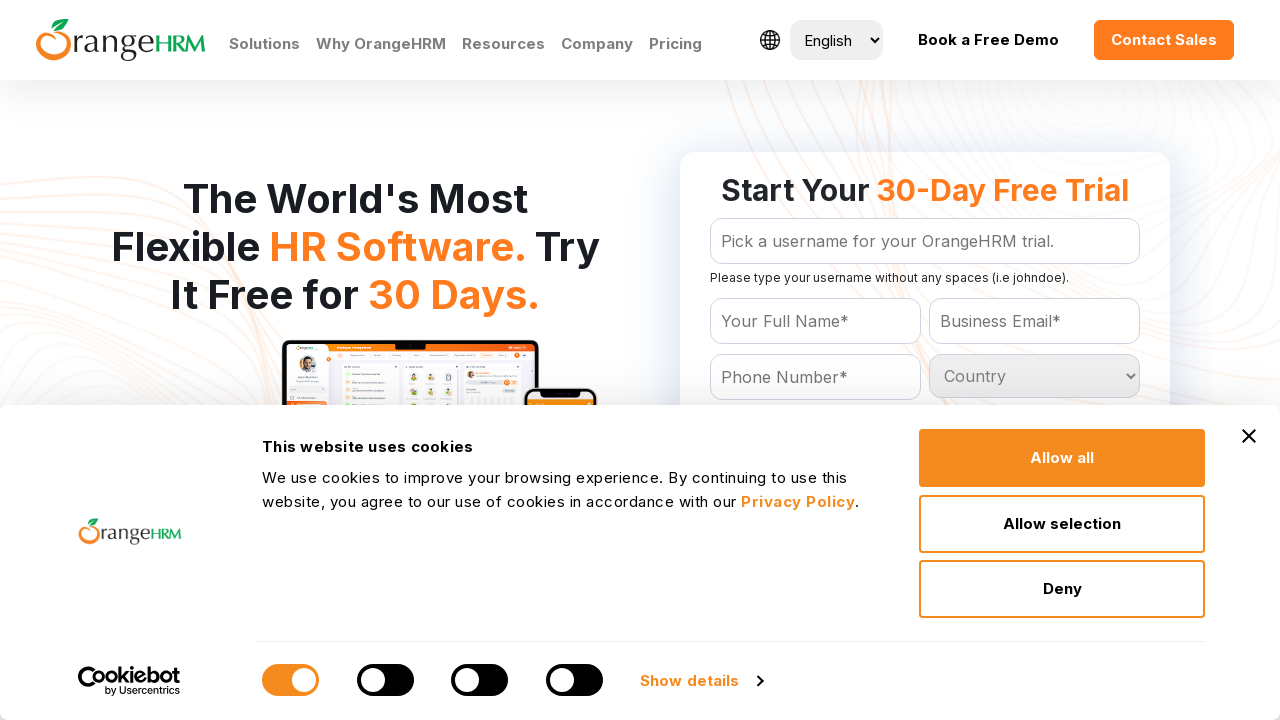

Selected country from dropdown at index 3 on #Form_getForm_Country
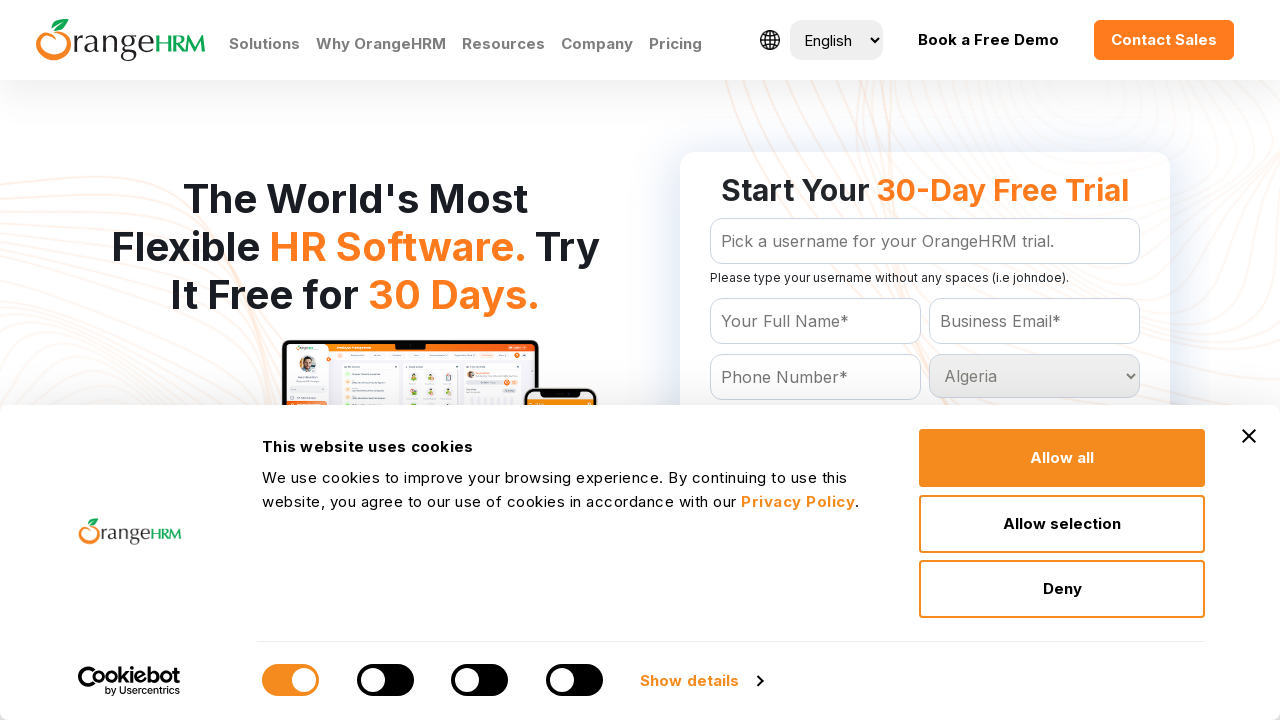

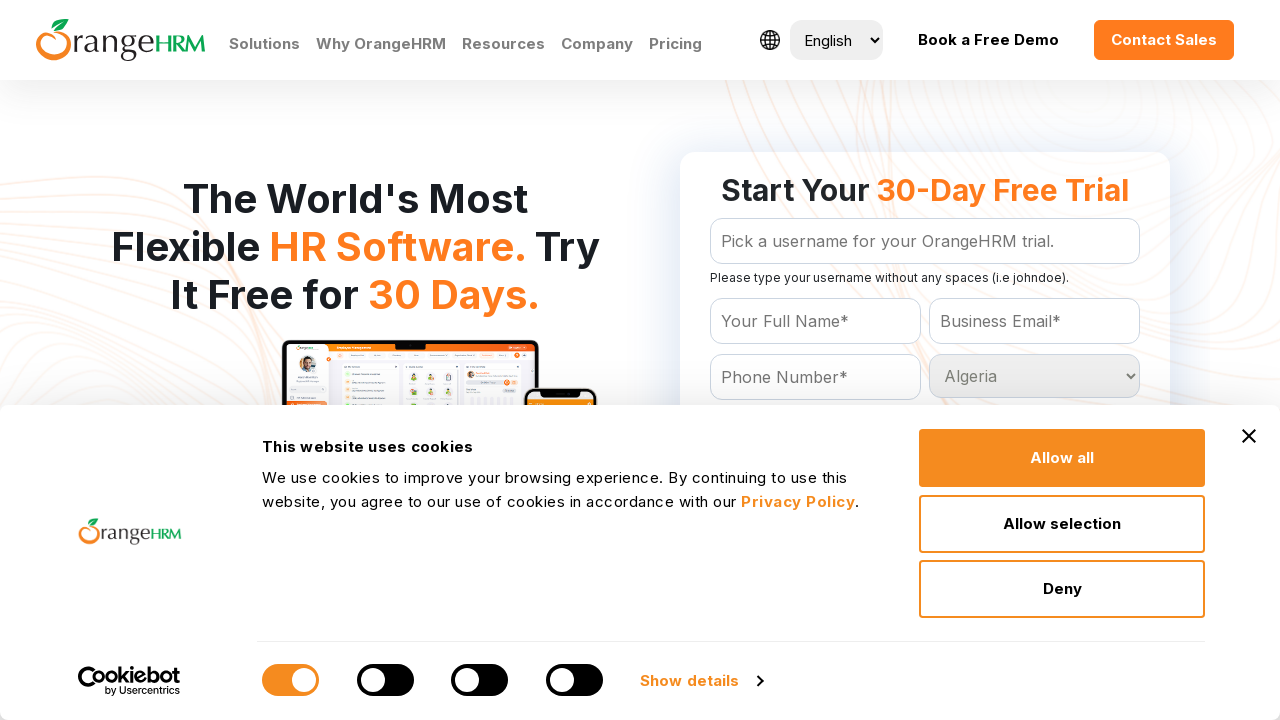